Tests table scrolling functionality and verifies that the sum of values in a column matches the displayed total

Starting URL: https://rahulshettyacademy.com/AutomationPractice/

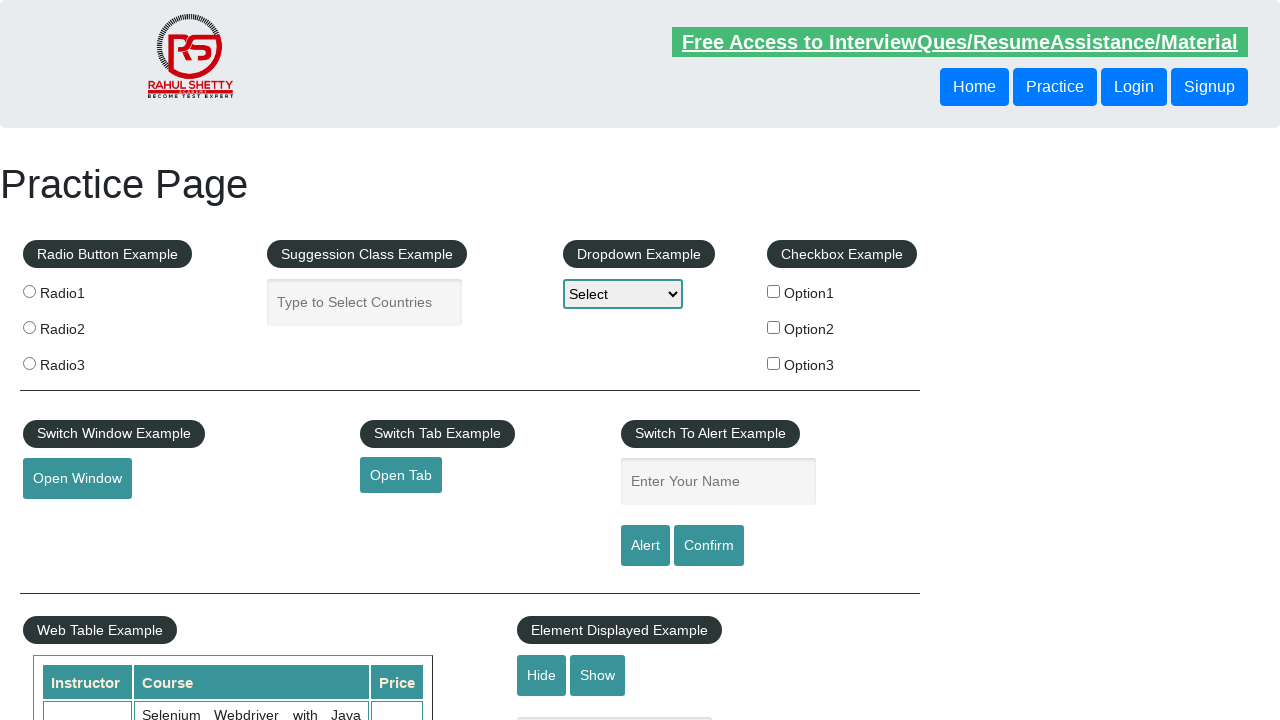

Scrolled main window down by 500 pixels
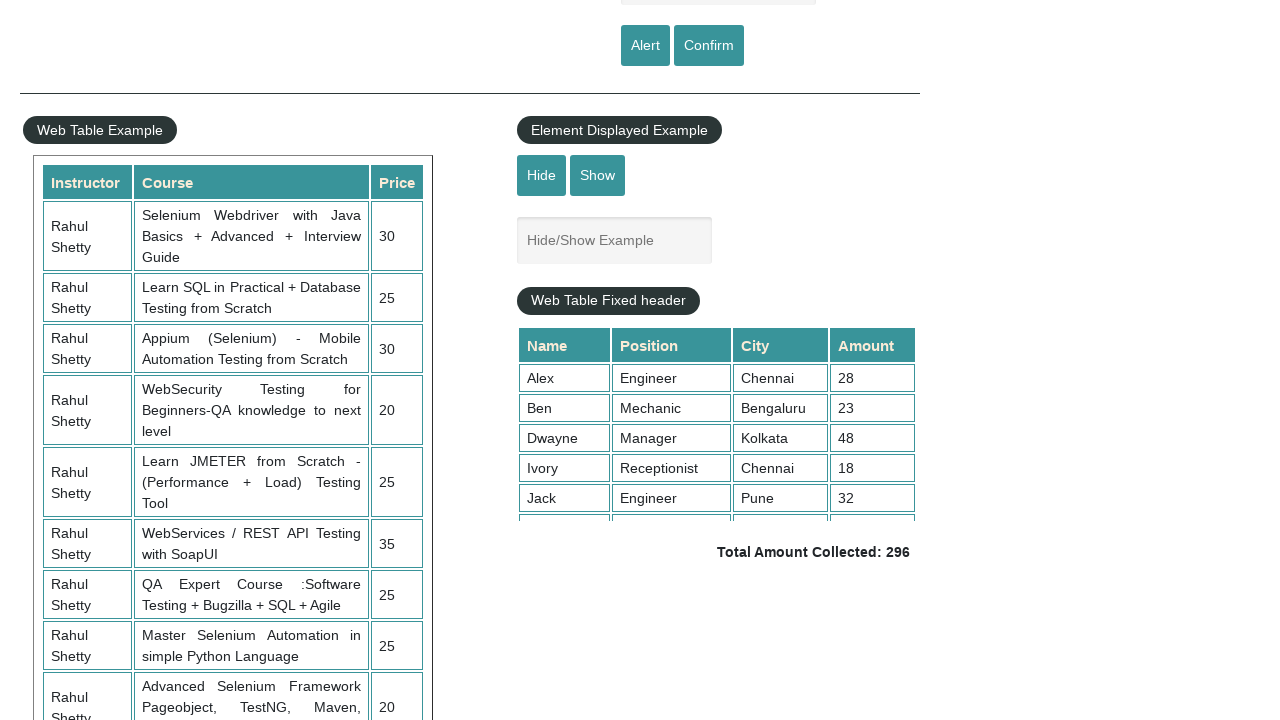

Scrolled table element to bottom
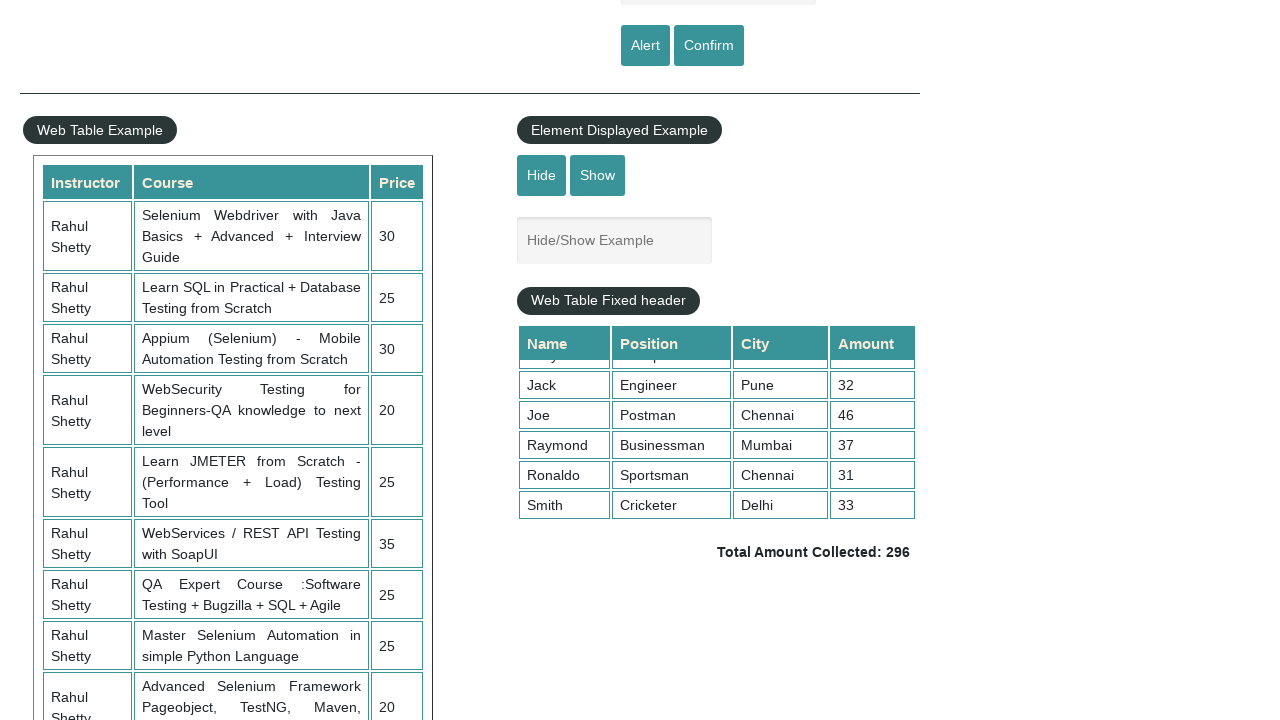

Retrieved all values from 4th column of table
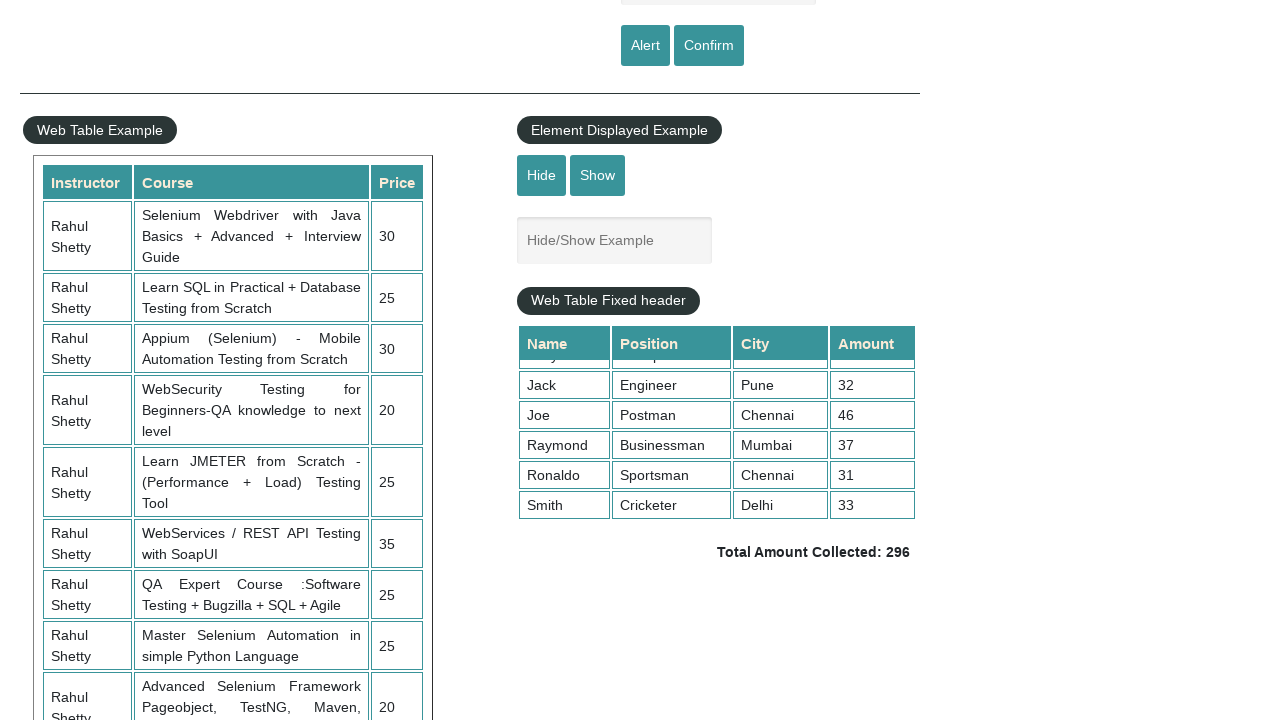

Calculated sum of column values: 296
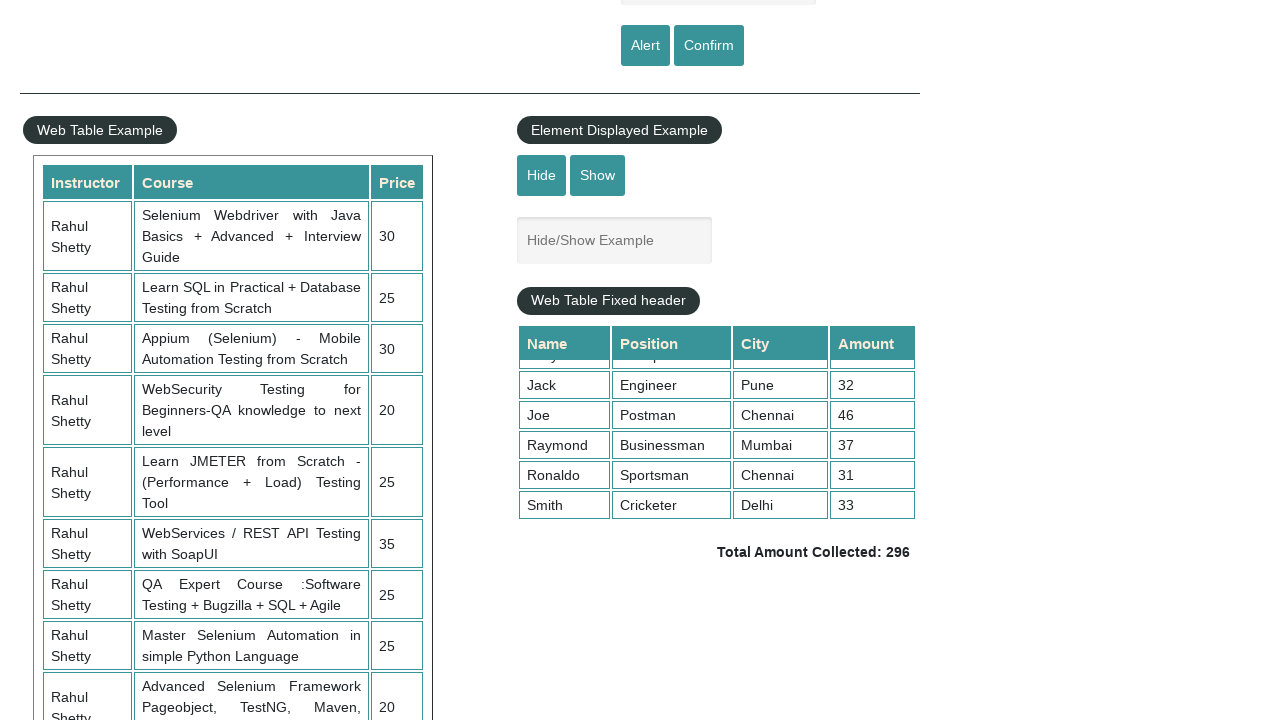

Retrieved total amount text from page
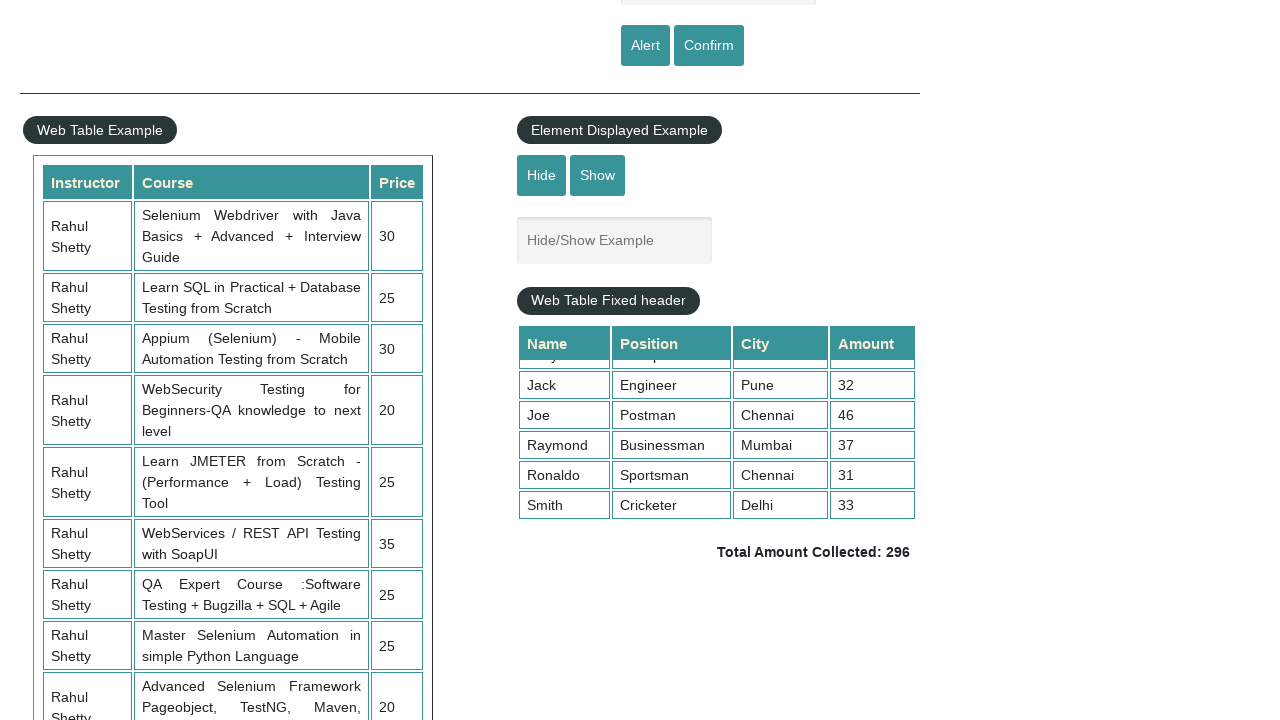

Parsed total amount value: 296
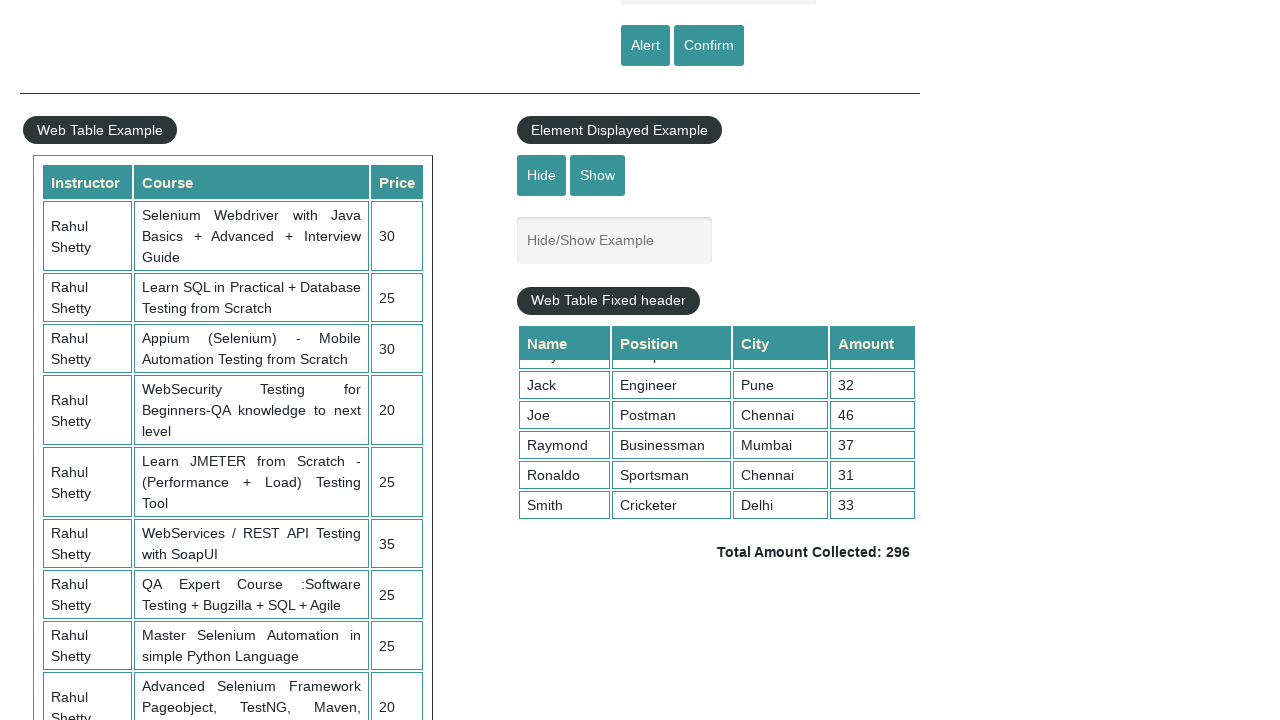

Verified calculated sum 296 matches displayed total 296
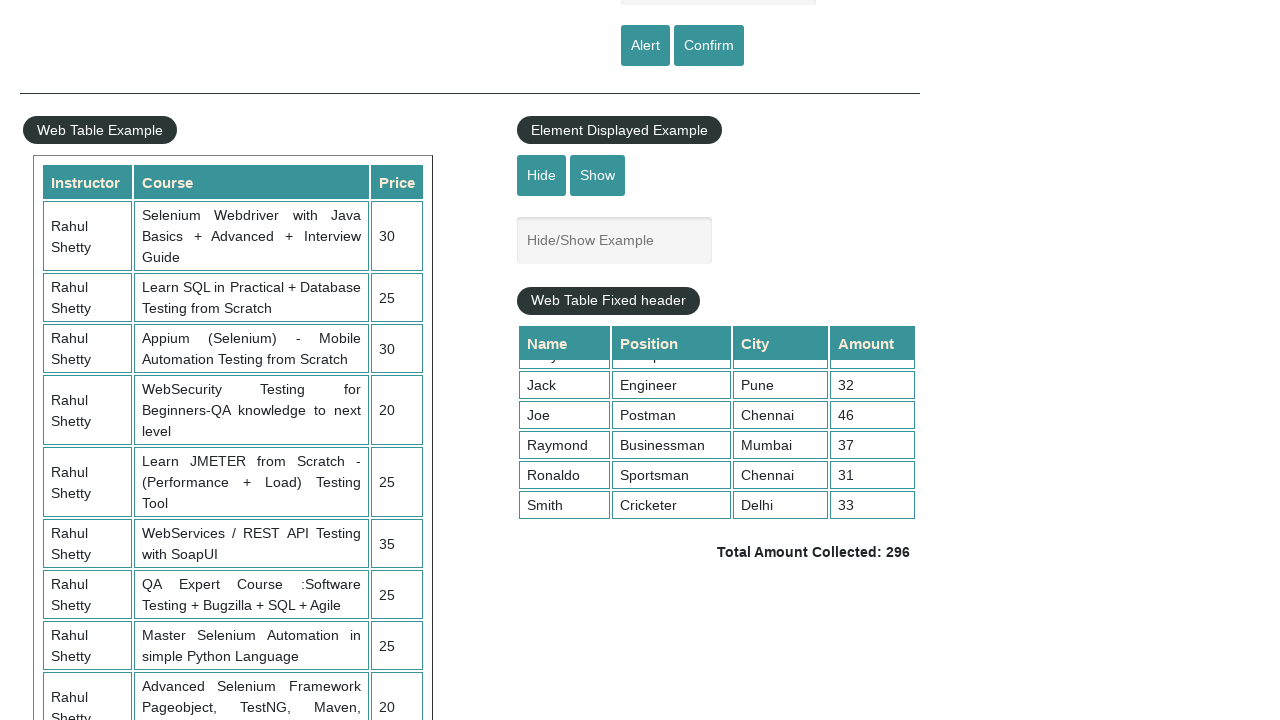

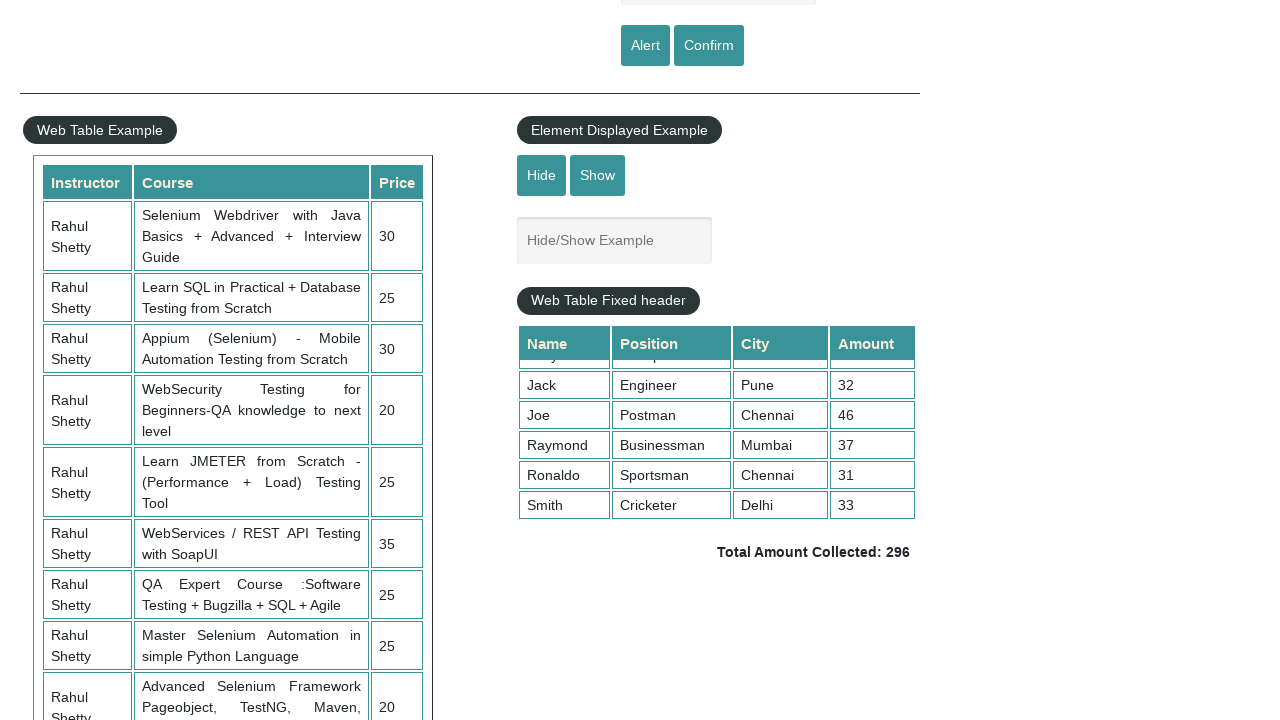